Tests the search functionality on Publix grocery website by searching for "harissa" and verifying the search results page loads with relevant products.

Starting URL: https://www.publix.com/

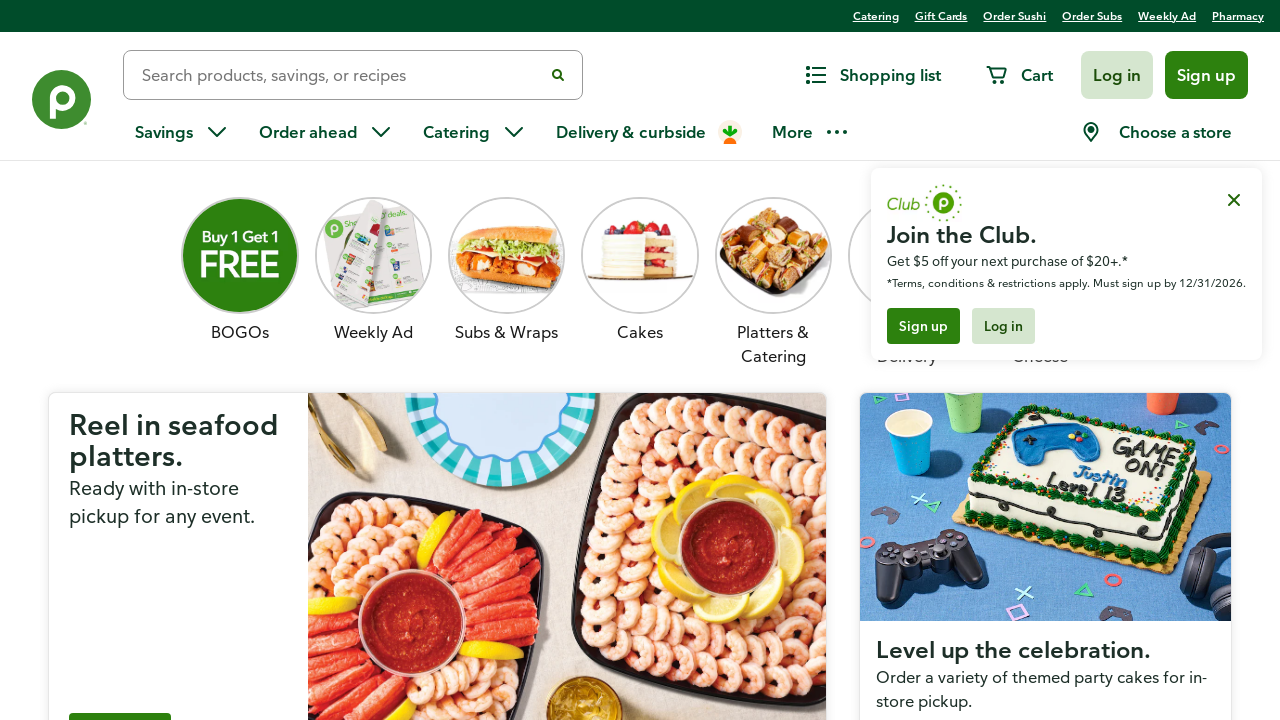

Filled search field with 'harissa' on input[name='searchTerm']
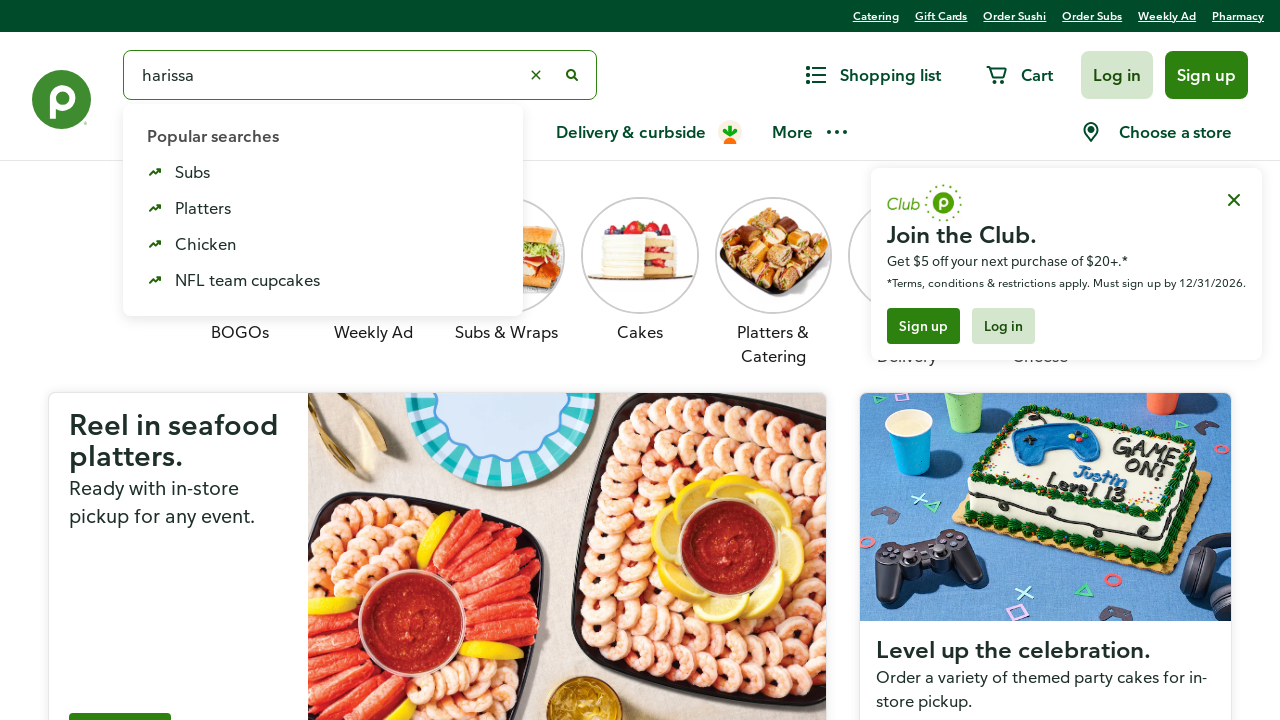

Pressed Enter to submit search on input[name='searchTerm']
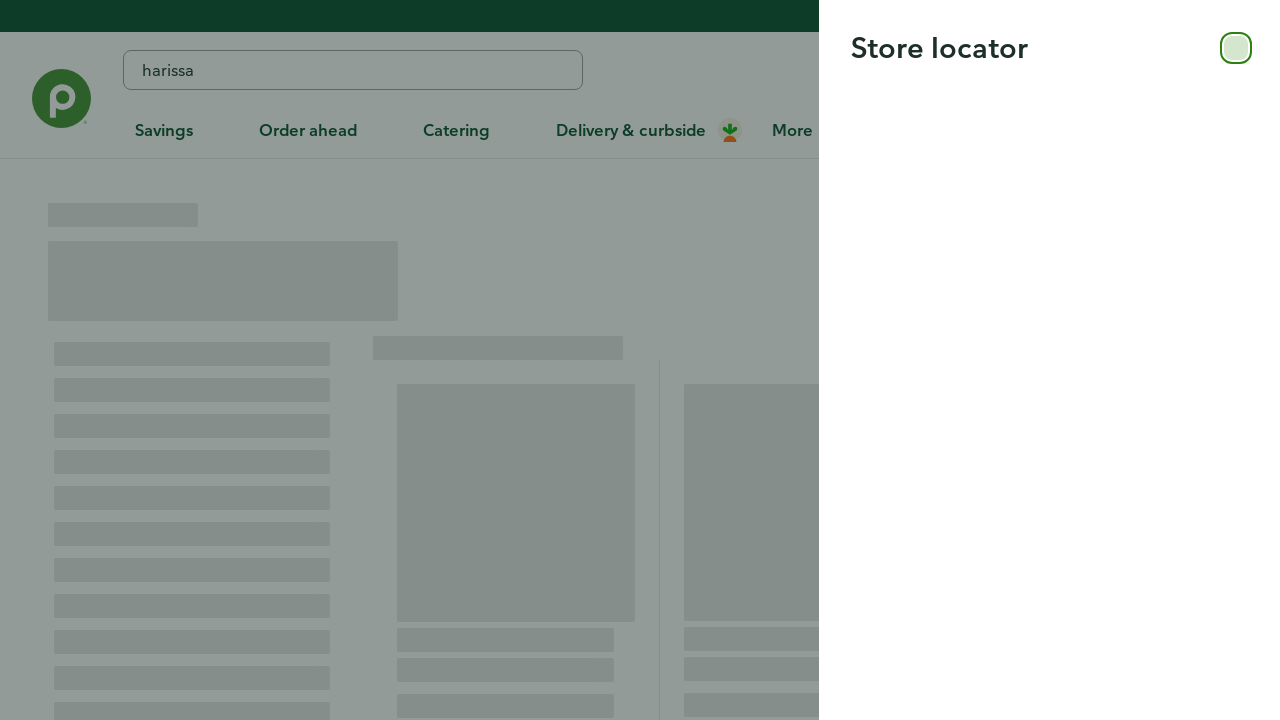

Search results page loaded with main content
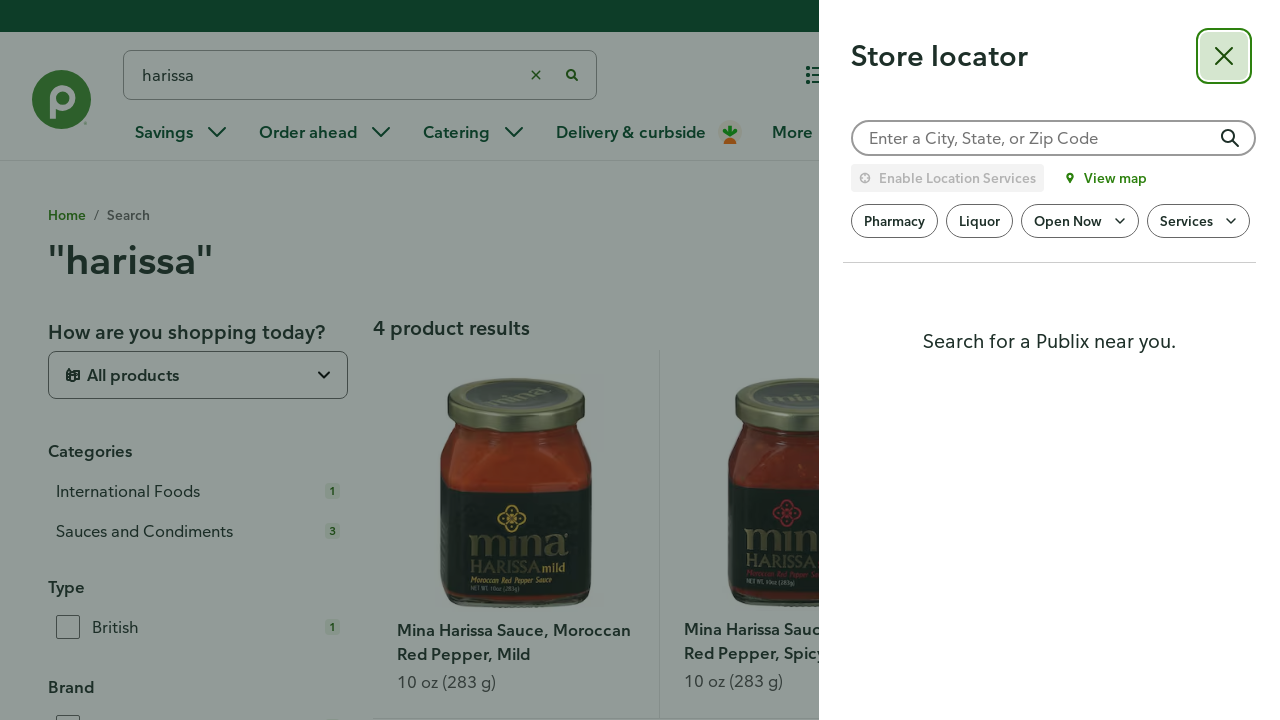

Product links are visible in search results
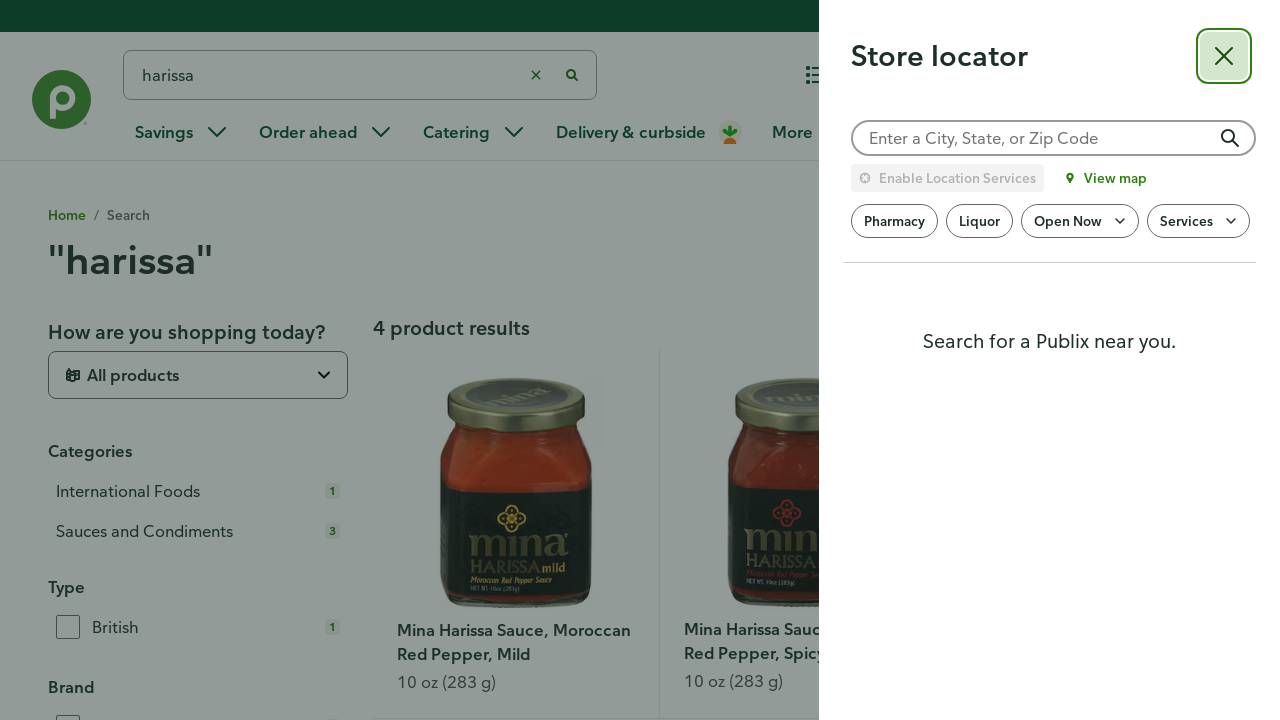

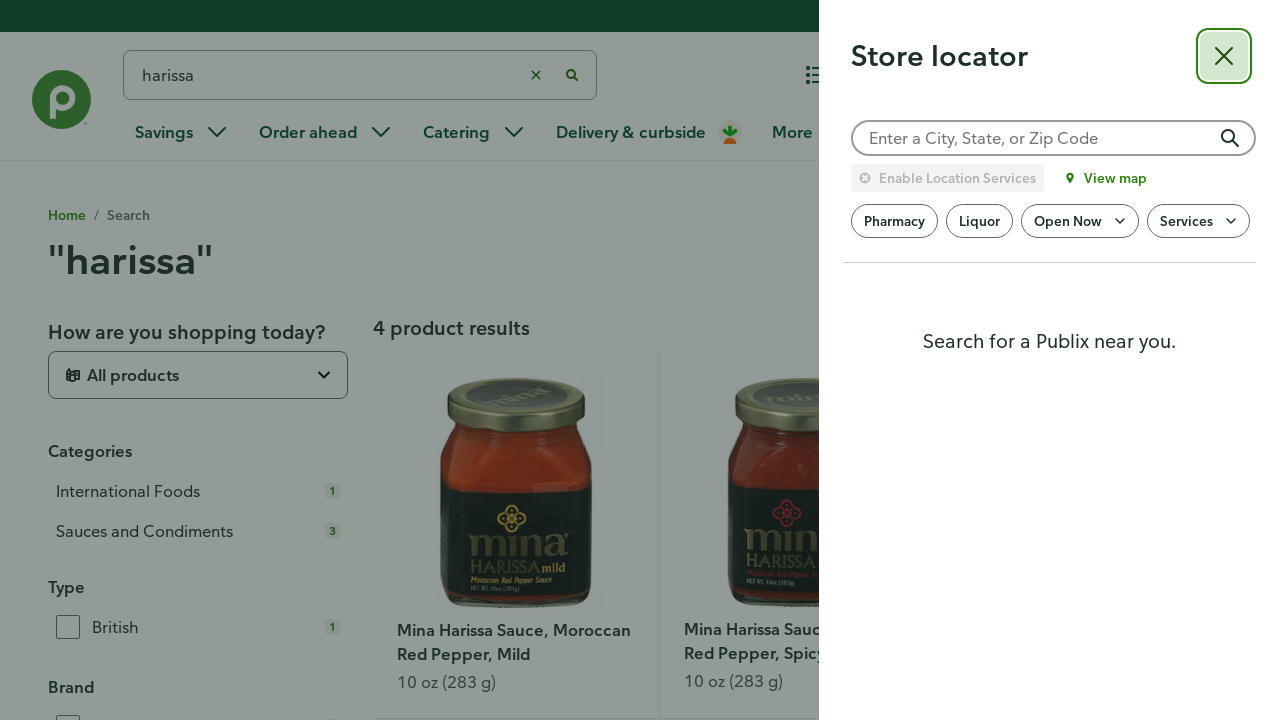